Navigates to the LMS website and clicks on the "My Account" link to verify navigation

Starting URL: https://alchemy.hguy.co/lms

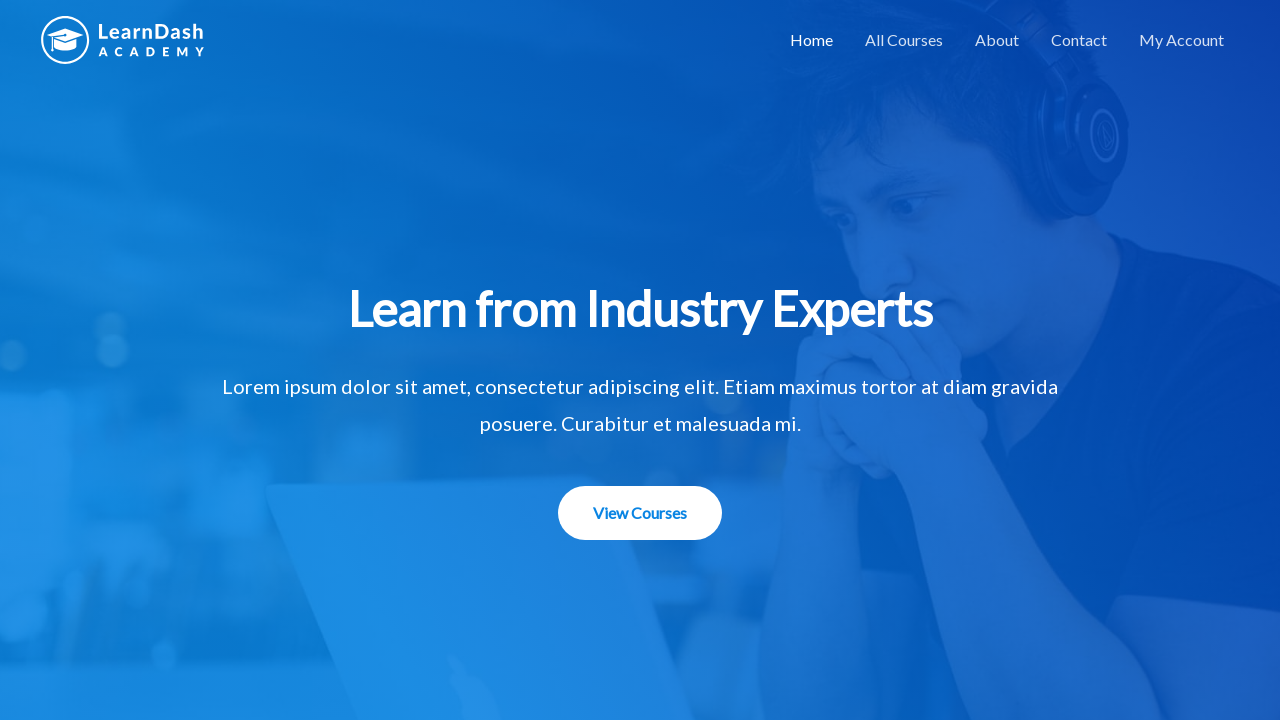

Navigated to LMS website at https://alchemy.hguy.co/lms
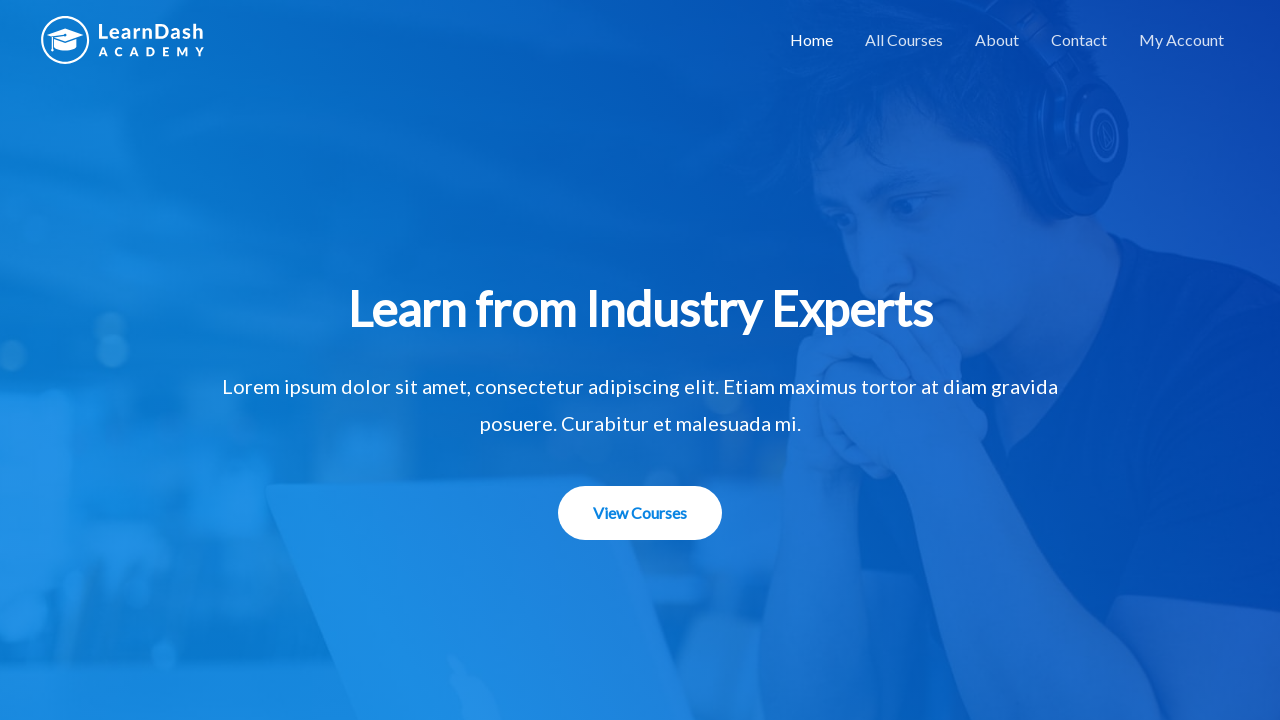

Clicked on 'My Account' link in navigation at (1182, 40) on a:text('My Account')
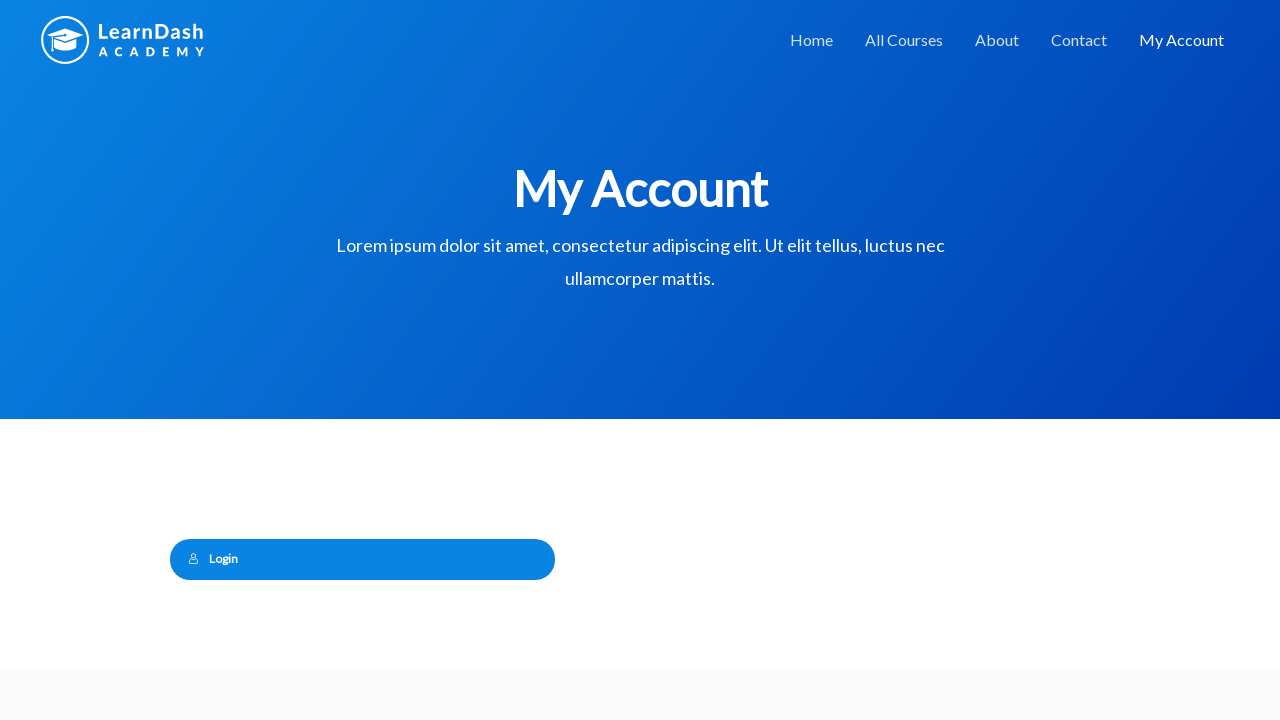

Waited for page to load completely (networkidle state)
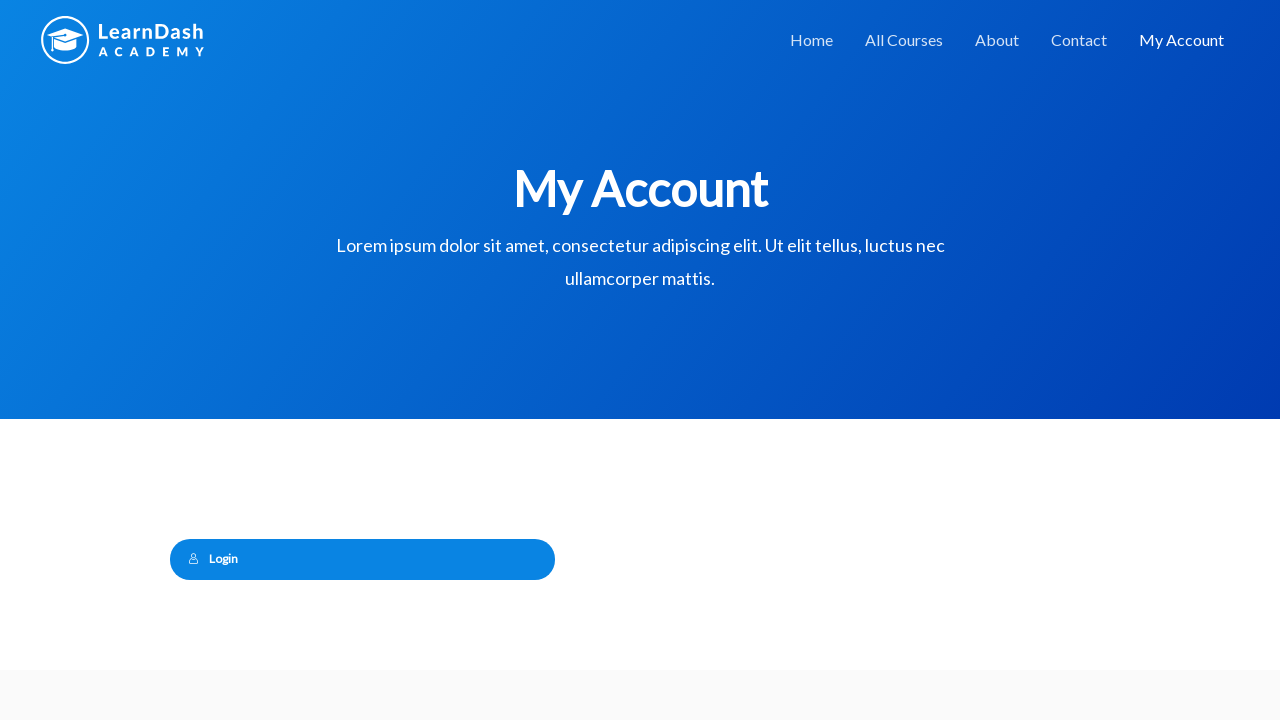

Verified page title is 'My Account – Alchemy LMS'
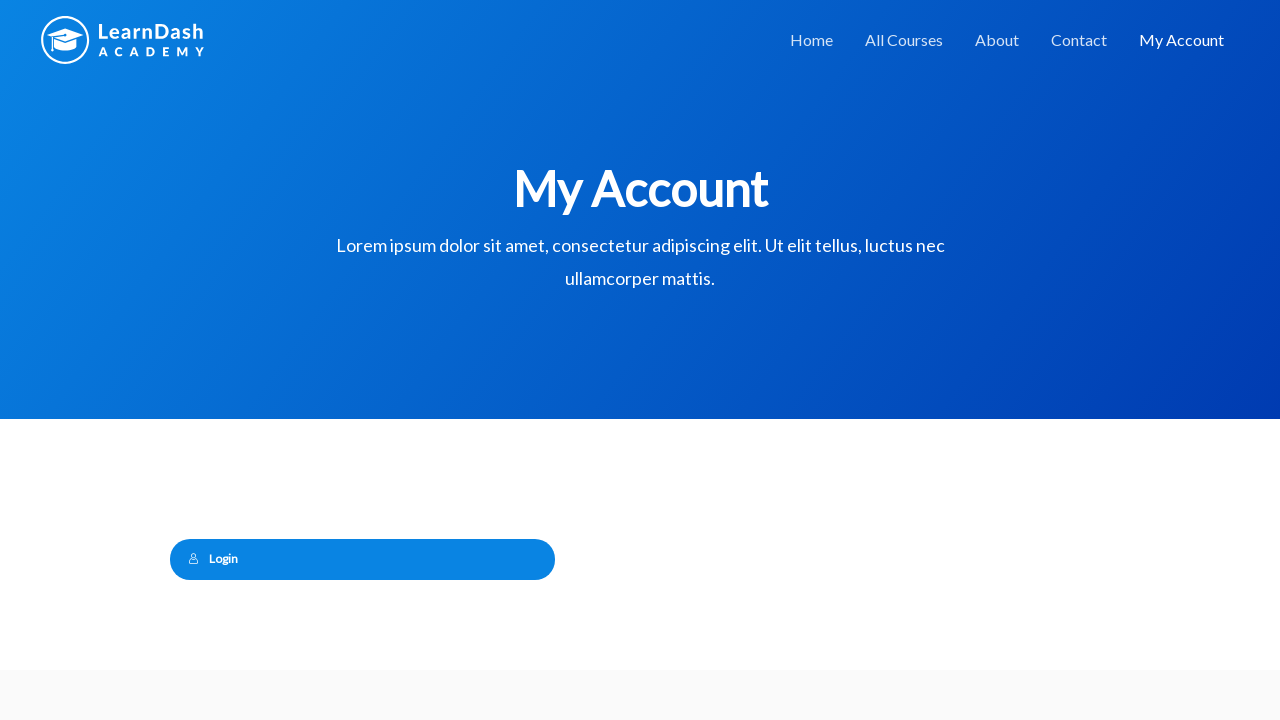

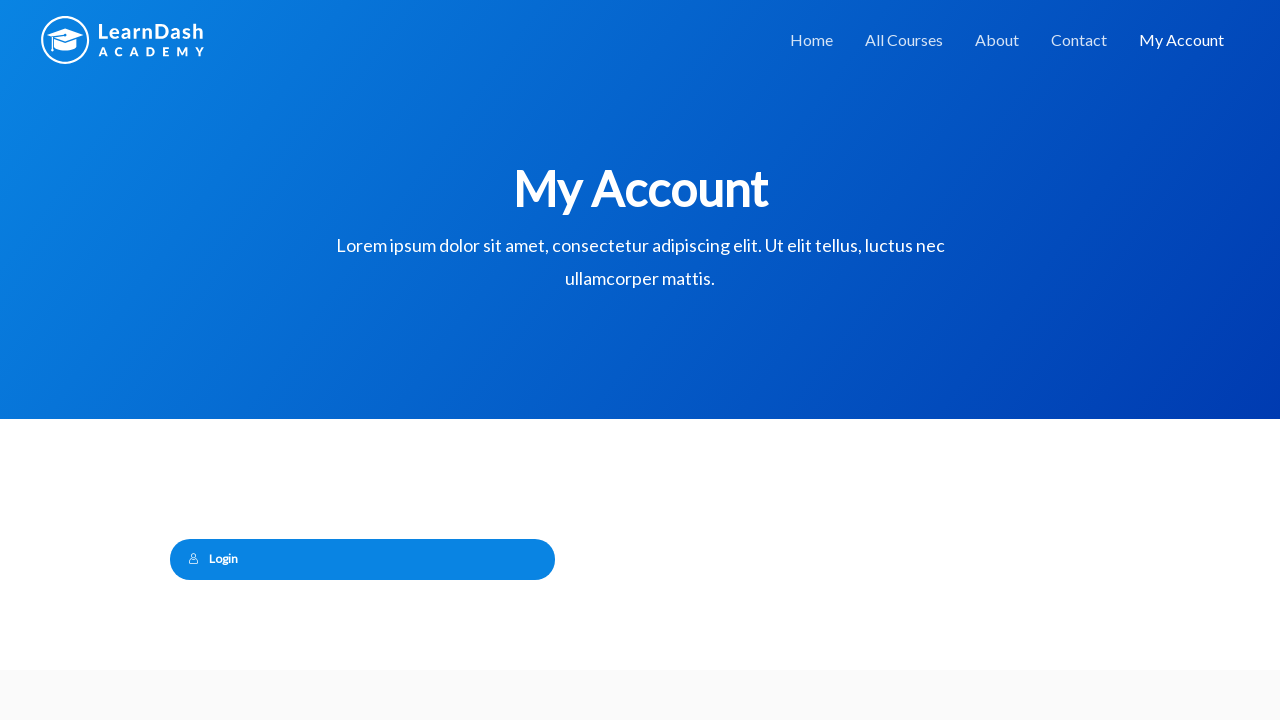